Tests checkbox functionality by verifying initial states and toggling checkboxes to ensure they can be selected and deselected

Starting URL: https://the-internet.herokuapp.com/checkboxes

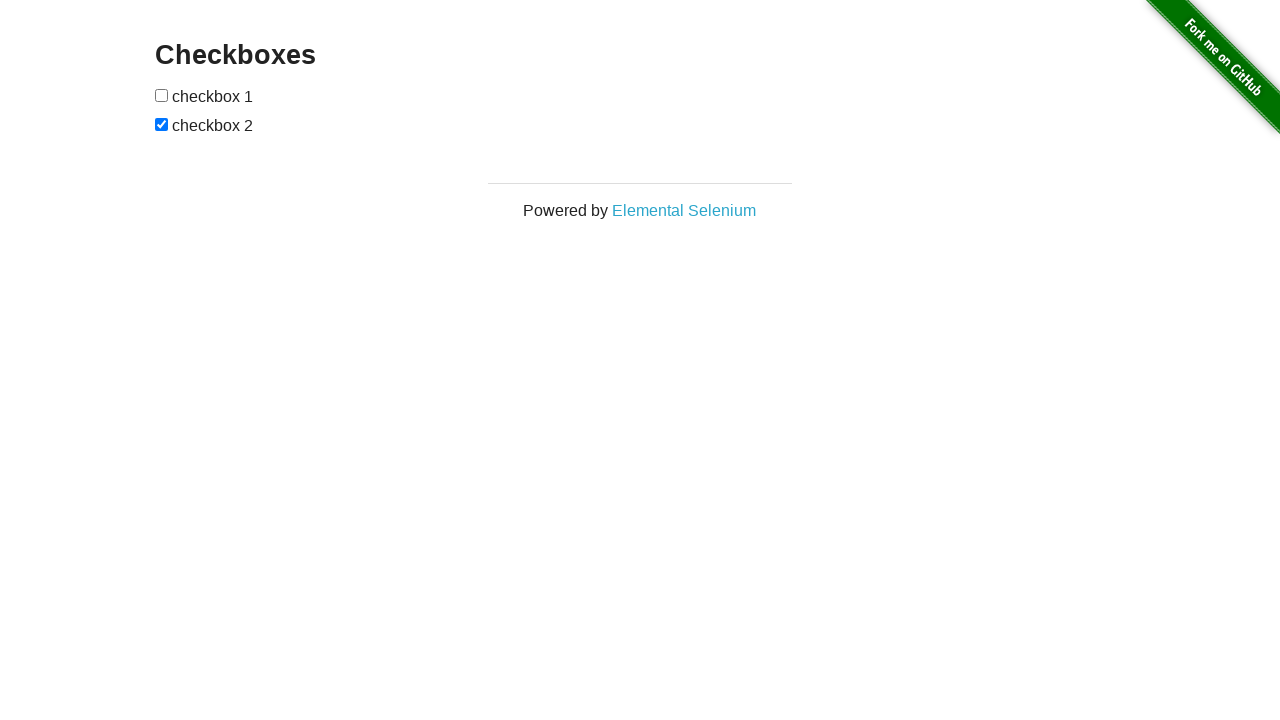

Located all checkboxes on the page
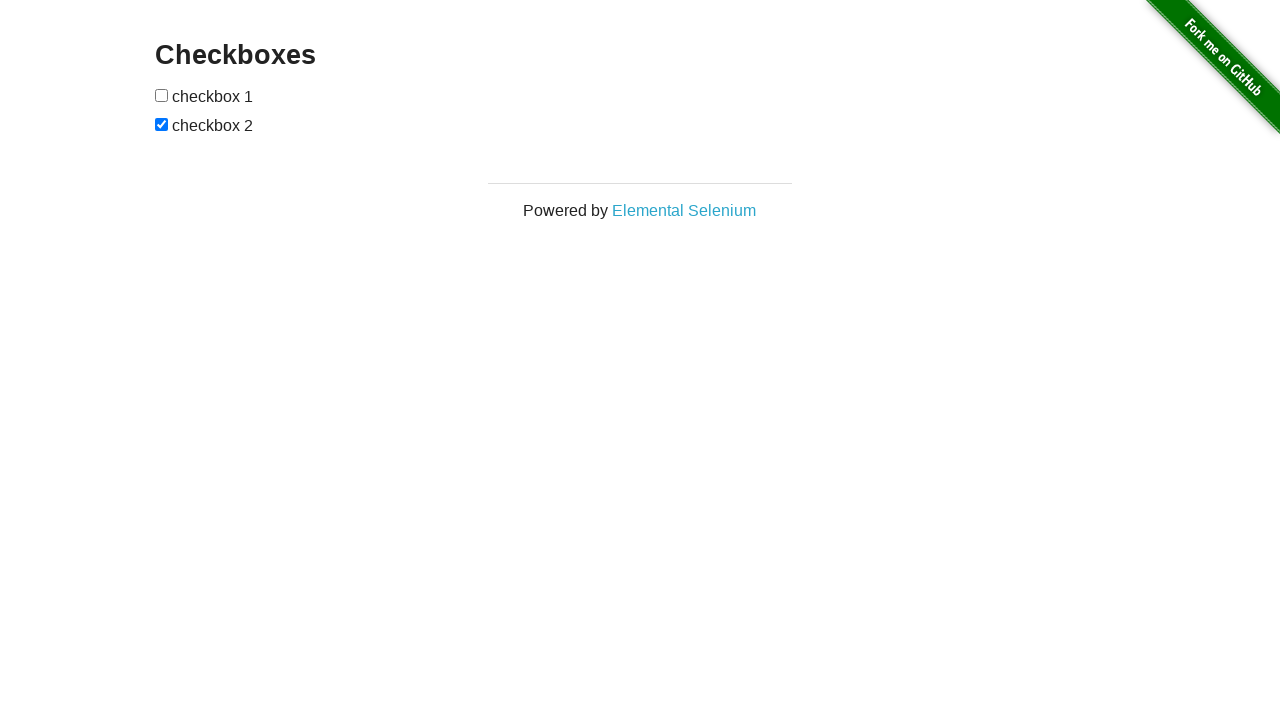

Verified first checkbox is initially unchecked
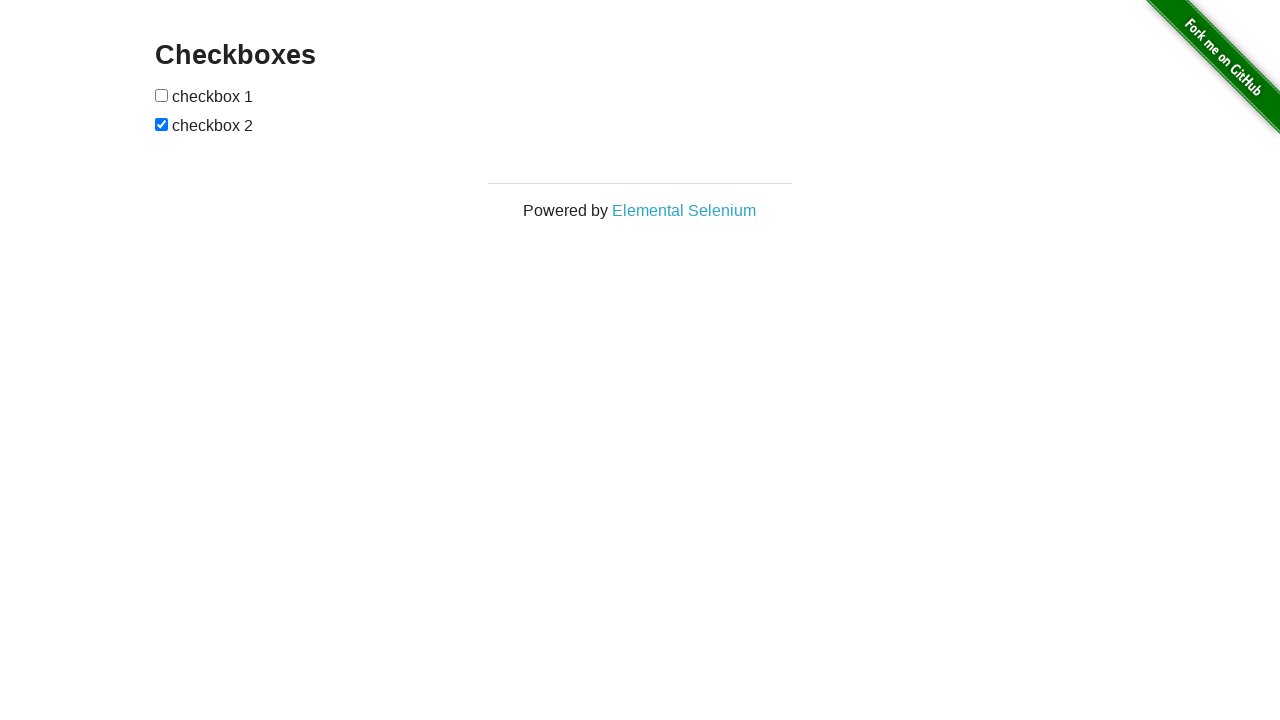

Verified second checkbox is initially checked
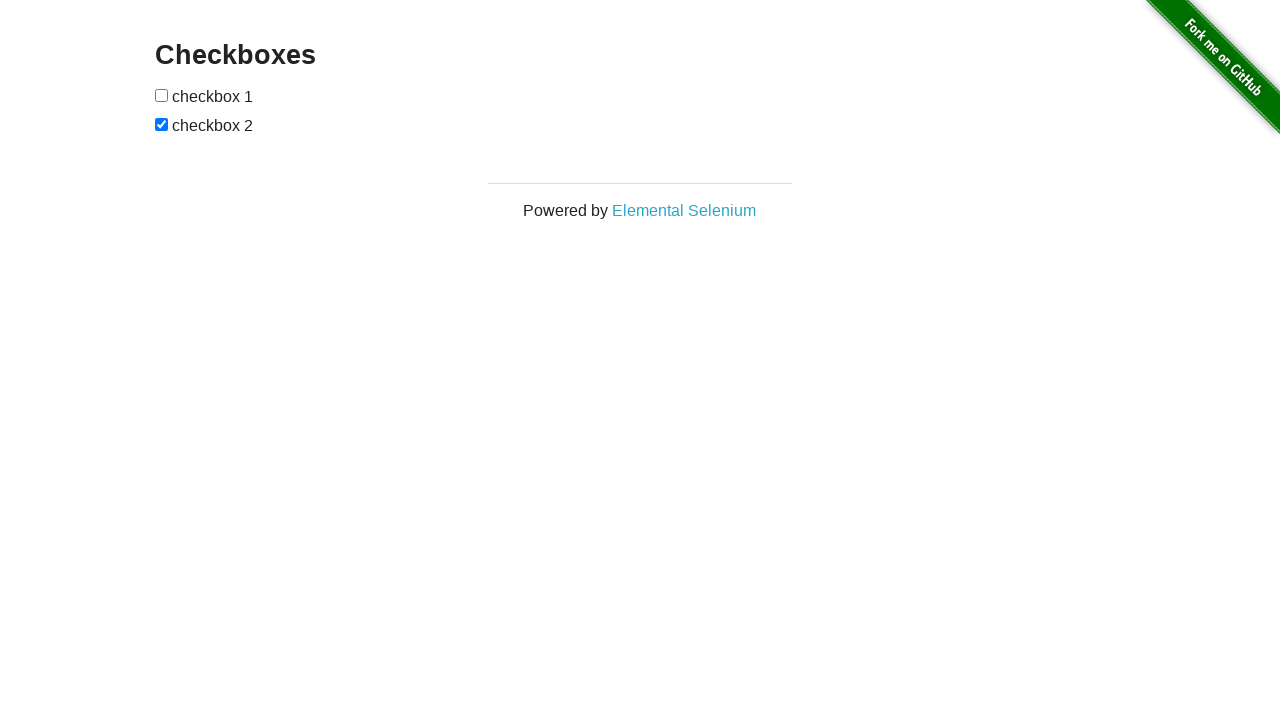

Clicked first checkbox to toggle it at (162, 95) on input[type='checkbox'] >> nth=0
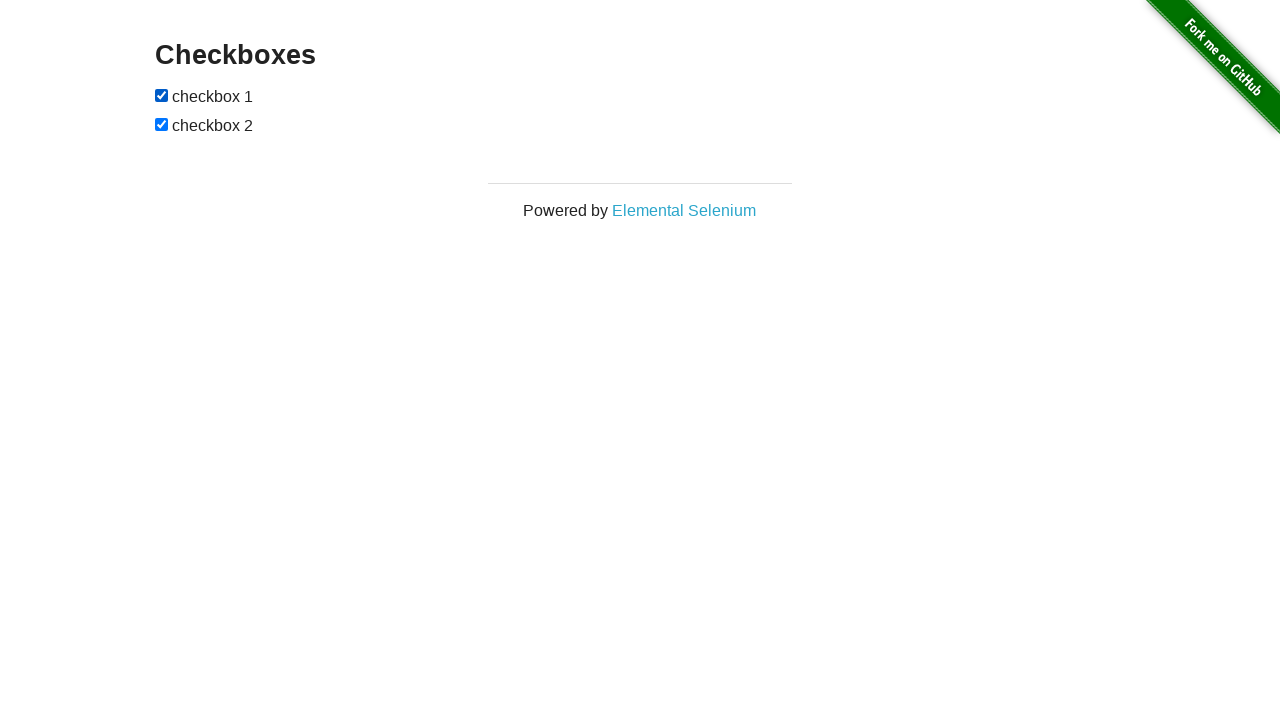

Clicked second checkbox to toggle it at (162, 124) on input[type='checkbox'] >> nth=1
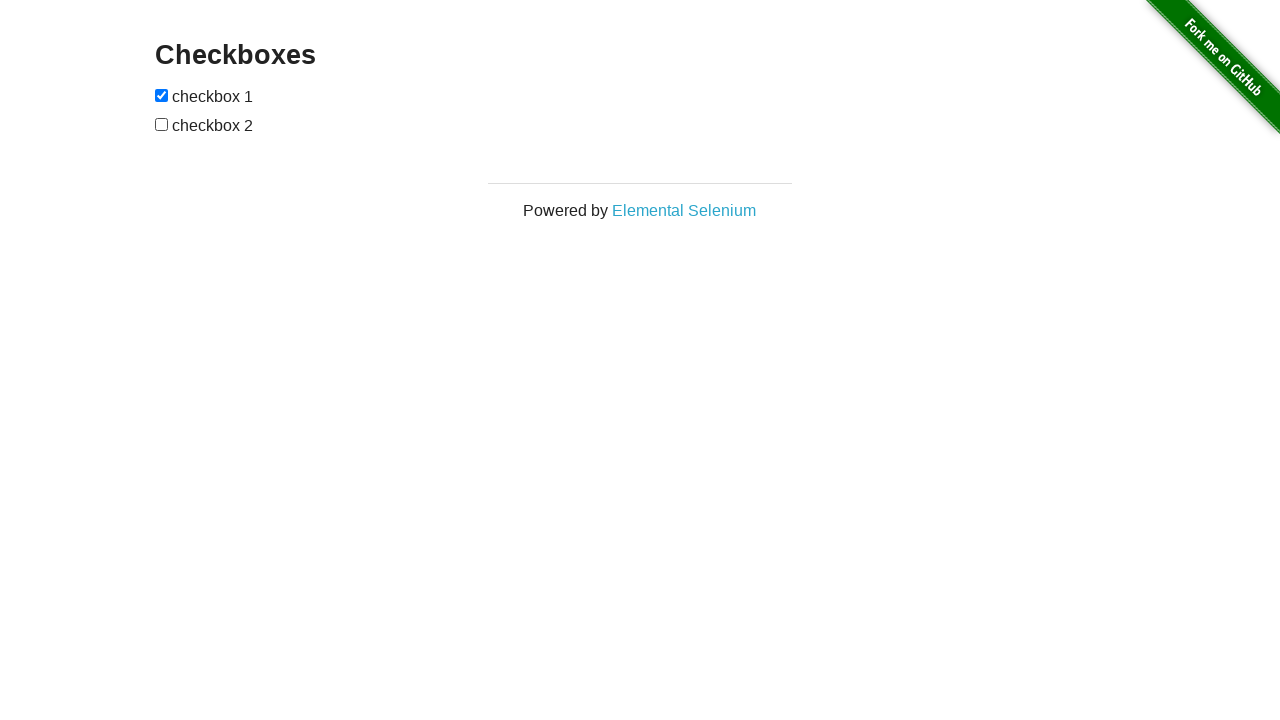

Verified first checkbox is now checked after toggle
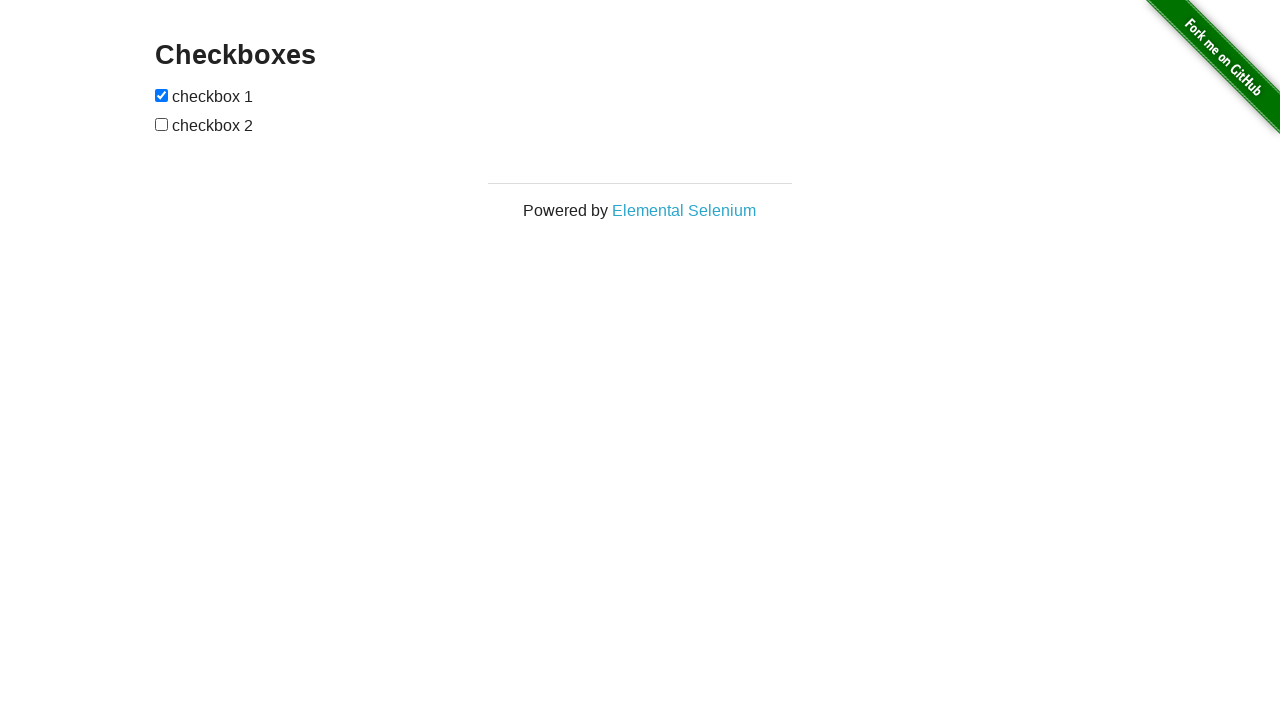

Verified second checkbox is now unchecked after toggle
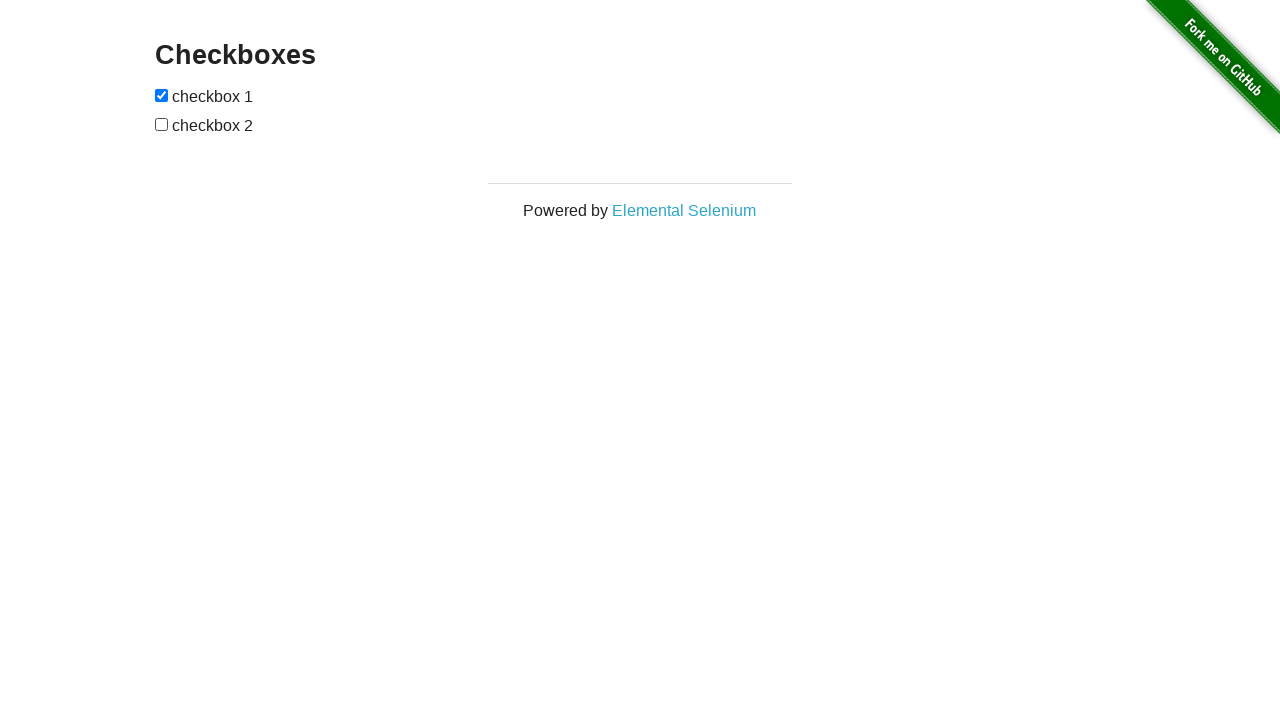

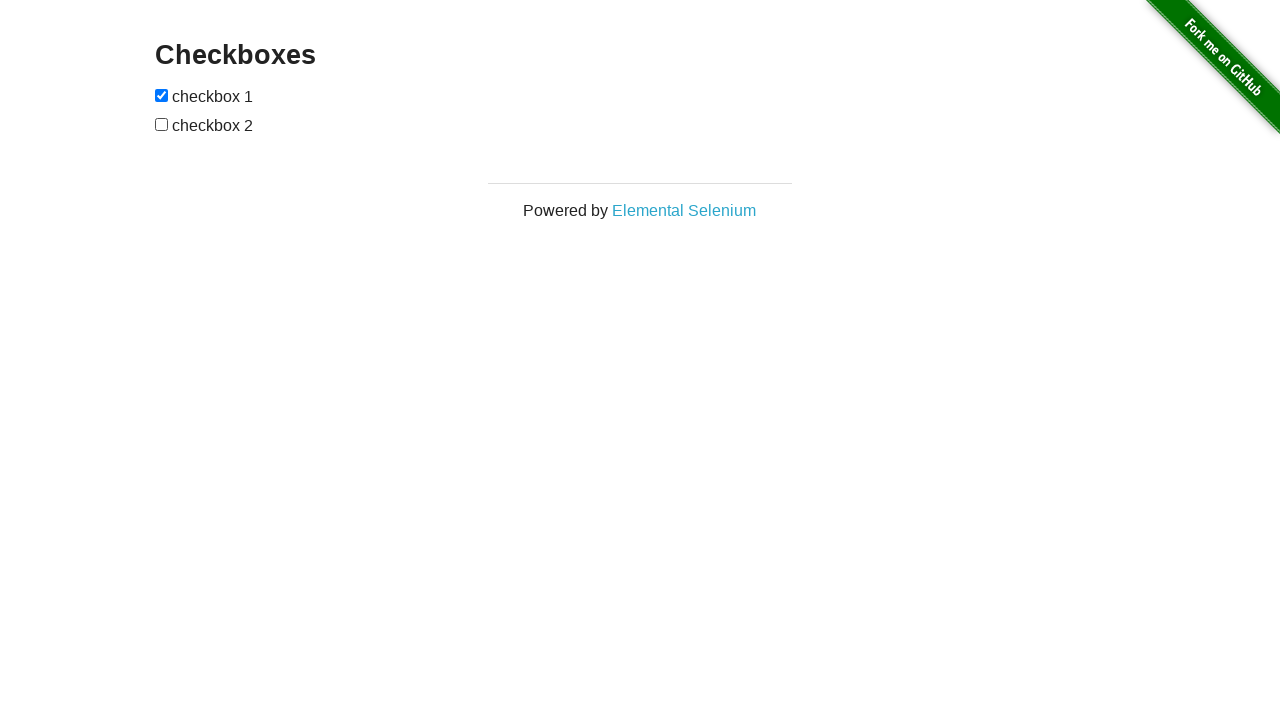